Tests keyboard key press functionality by sending SPACE and TAB keys to the page and verifying the displayed result text matches the expected key name.

Starting URL: http://the-internet.herokuapp.com/key_presses

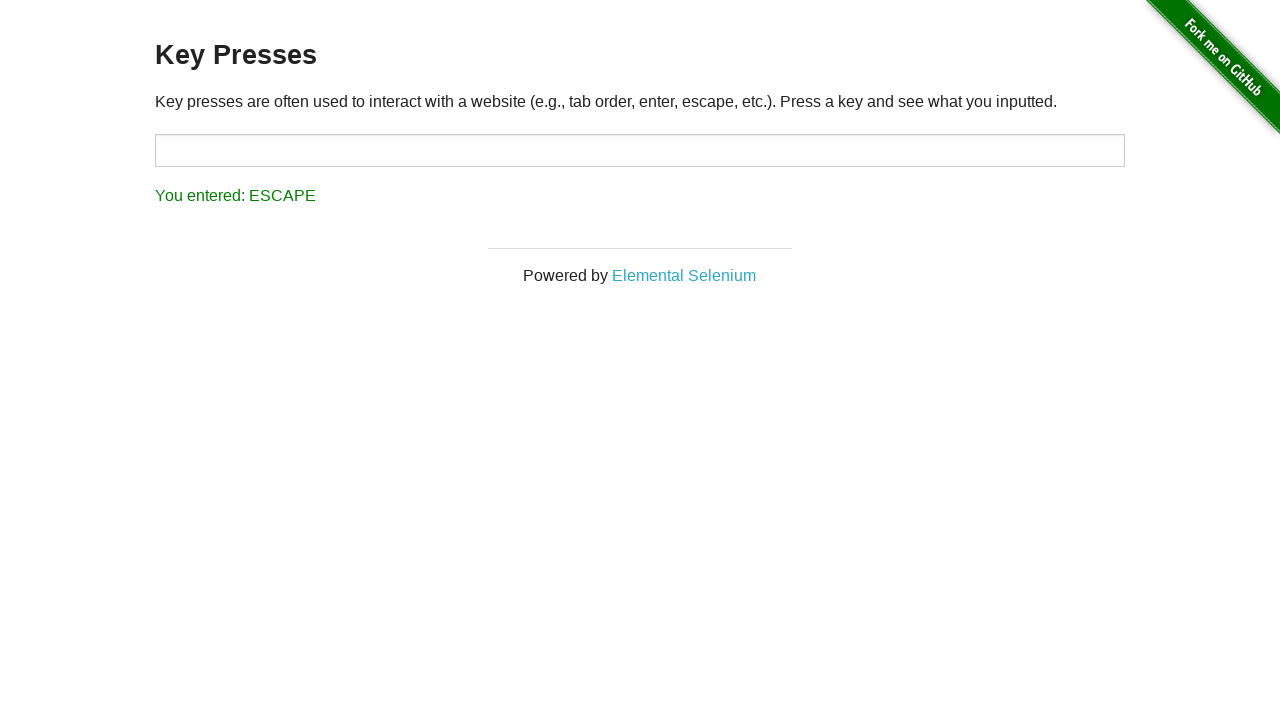

Pressed SPACE key on example element on .example
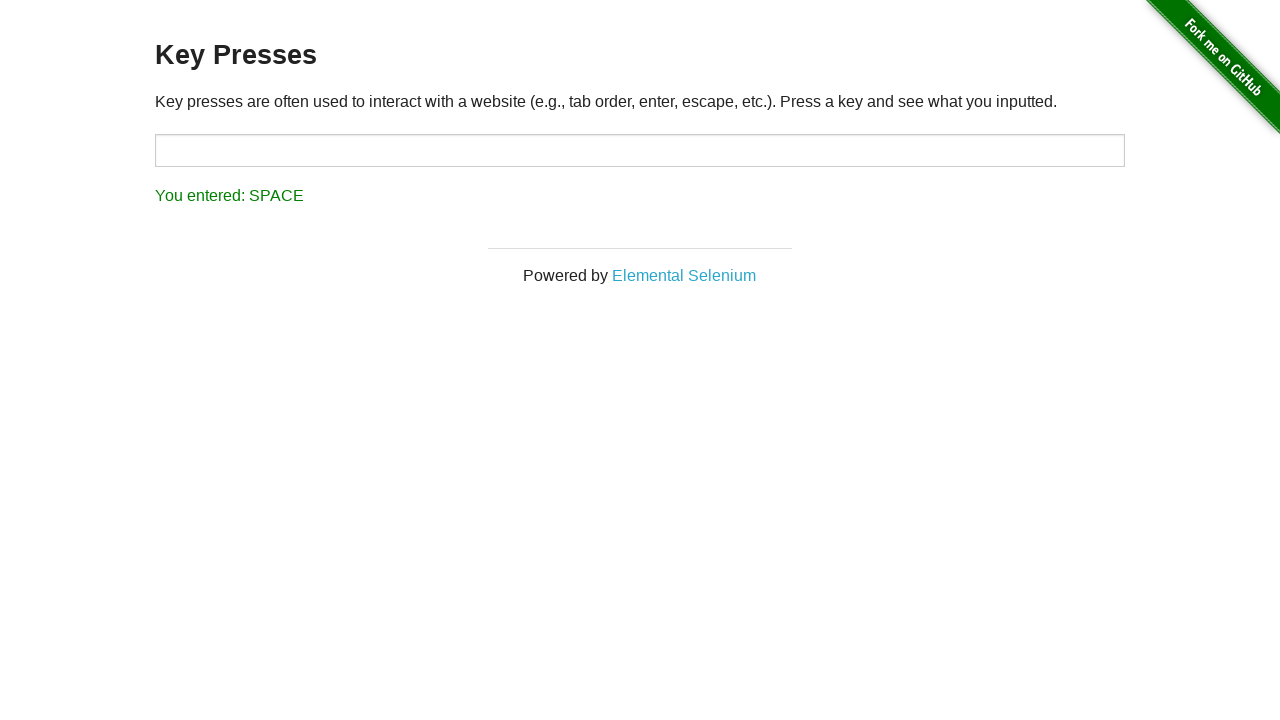

Retrieved result text content
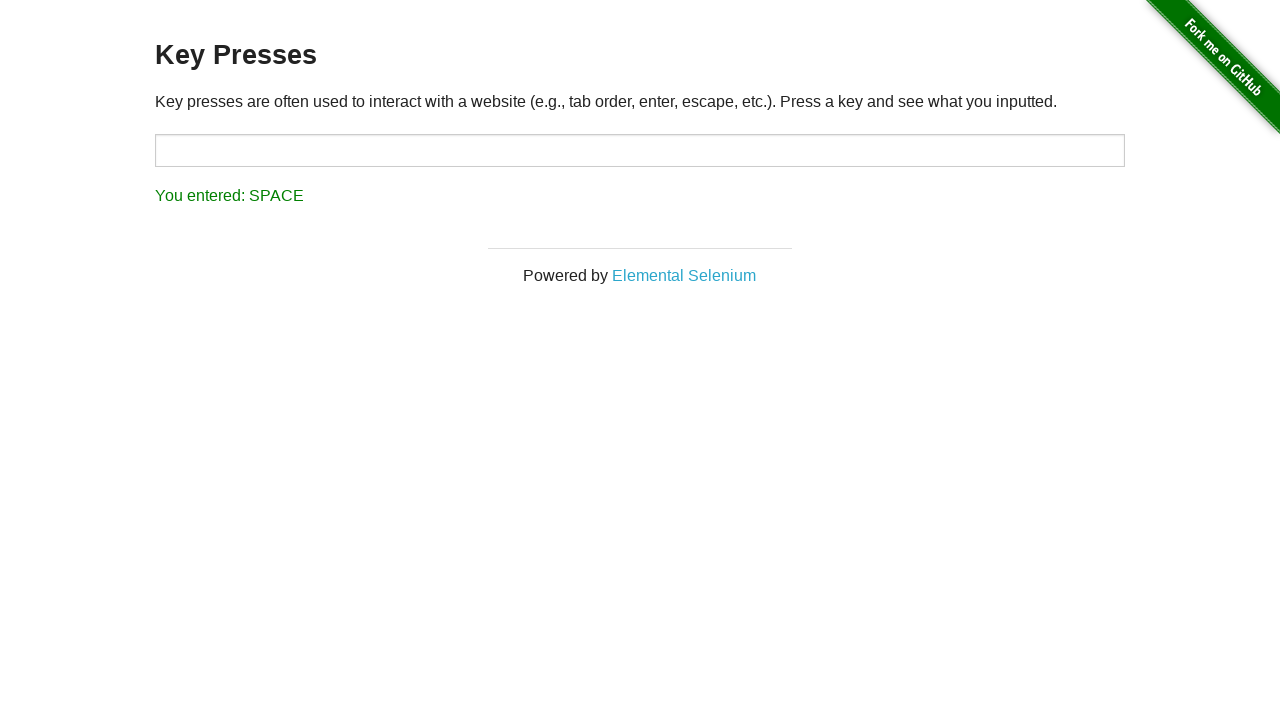

Verified result text matches 'You entered: SPACE'
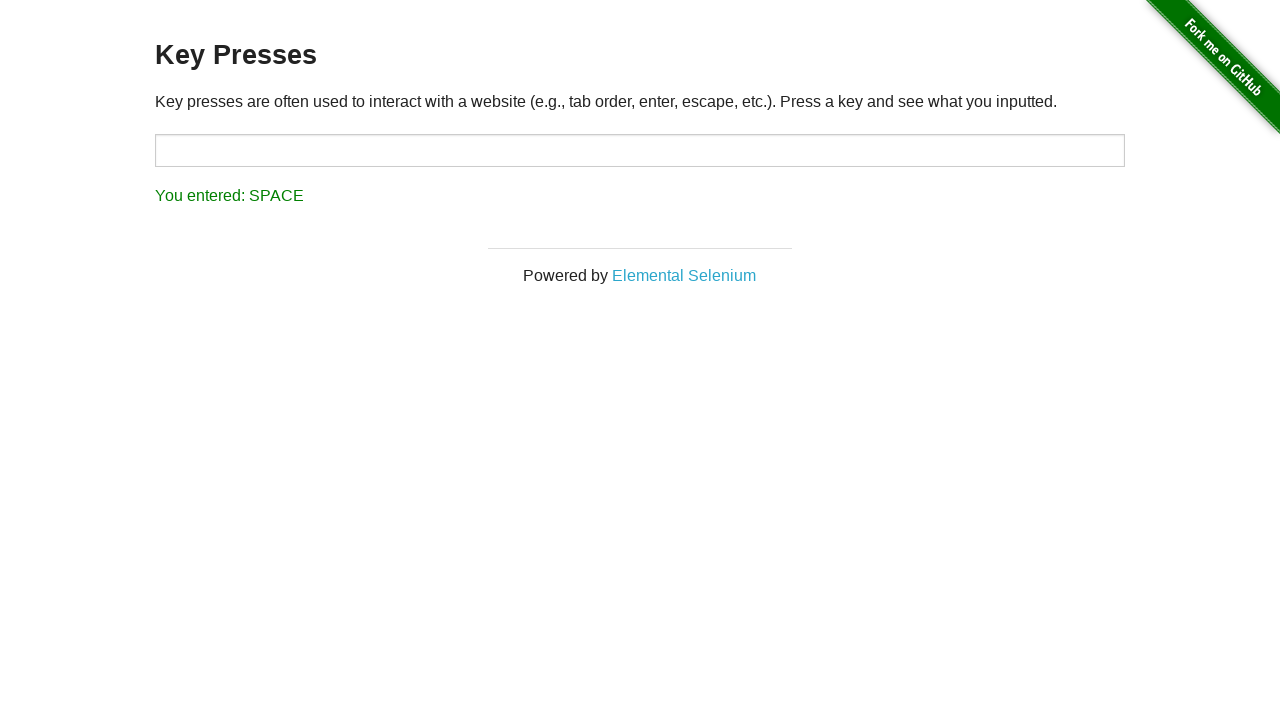

Pressed TAB key using keyboard
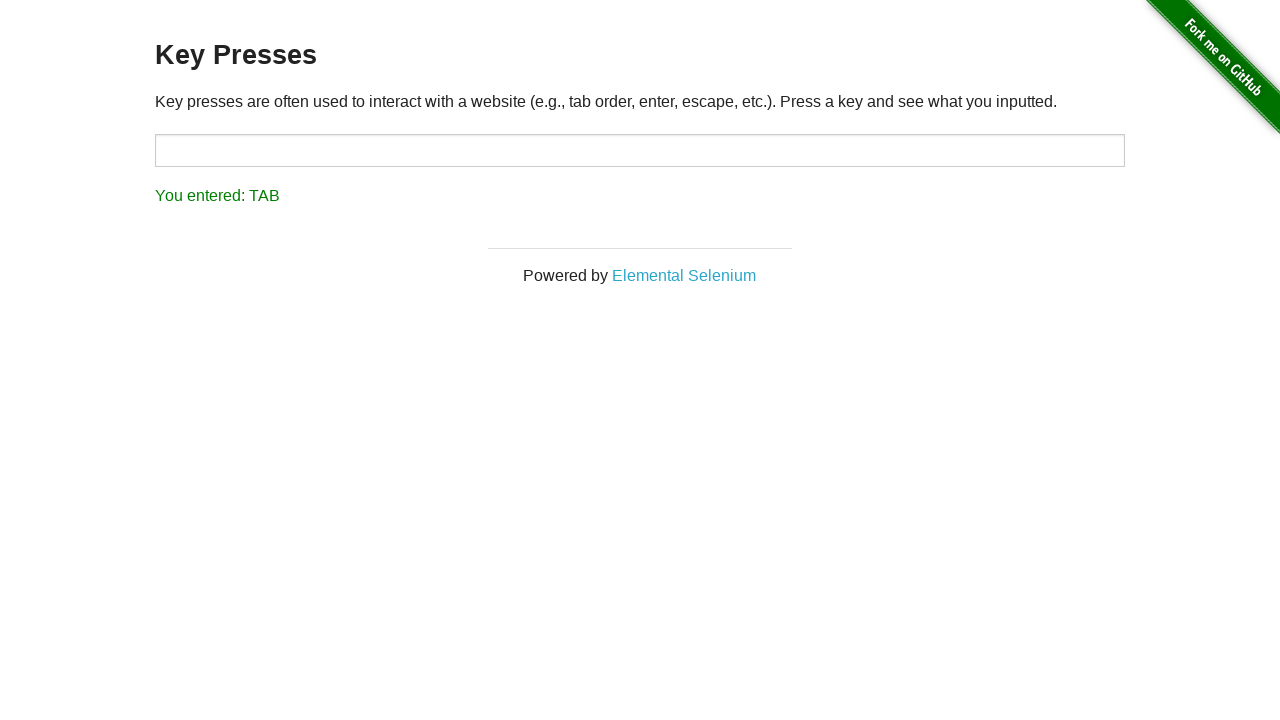

Retrieved result text content after TAB press
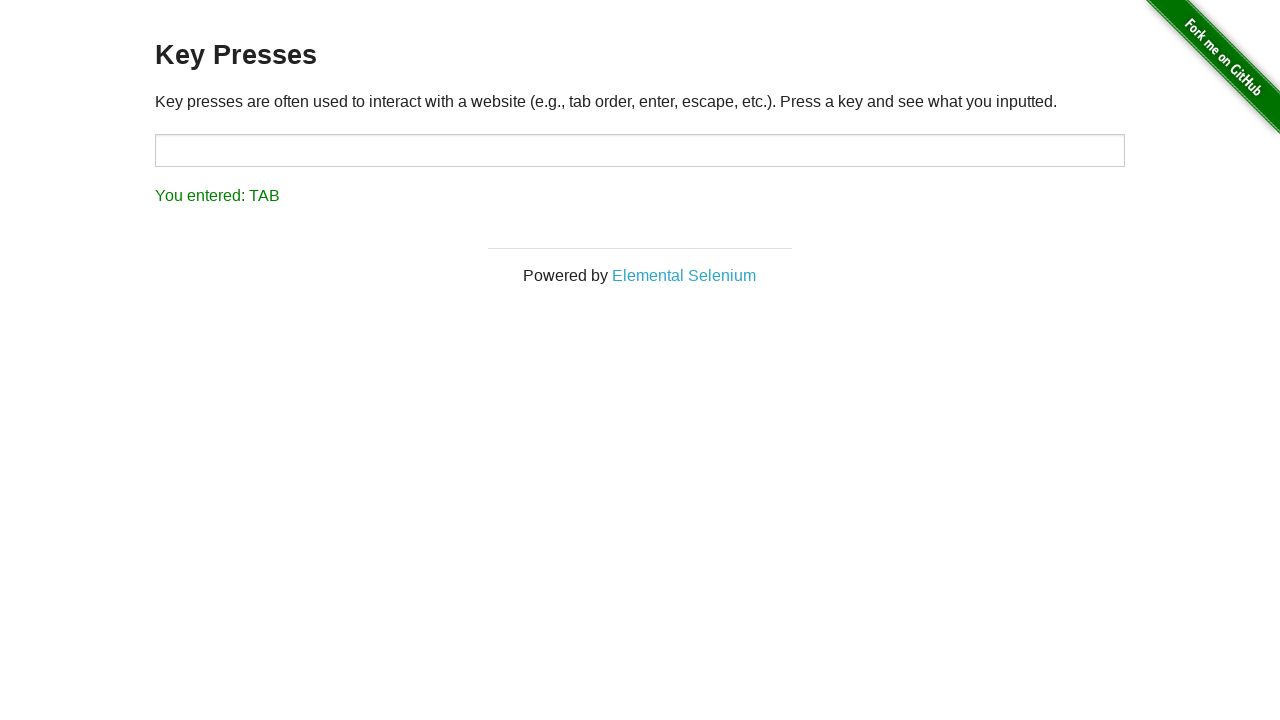

Verified result text matches 'You entered: TAB'
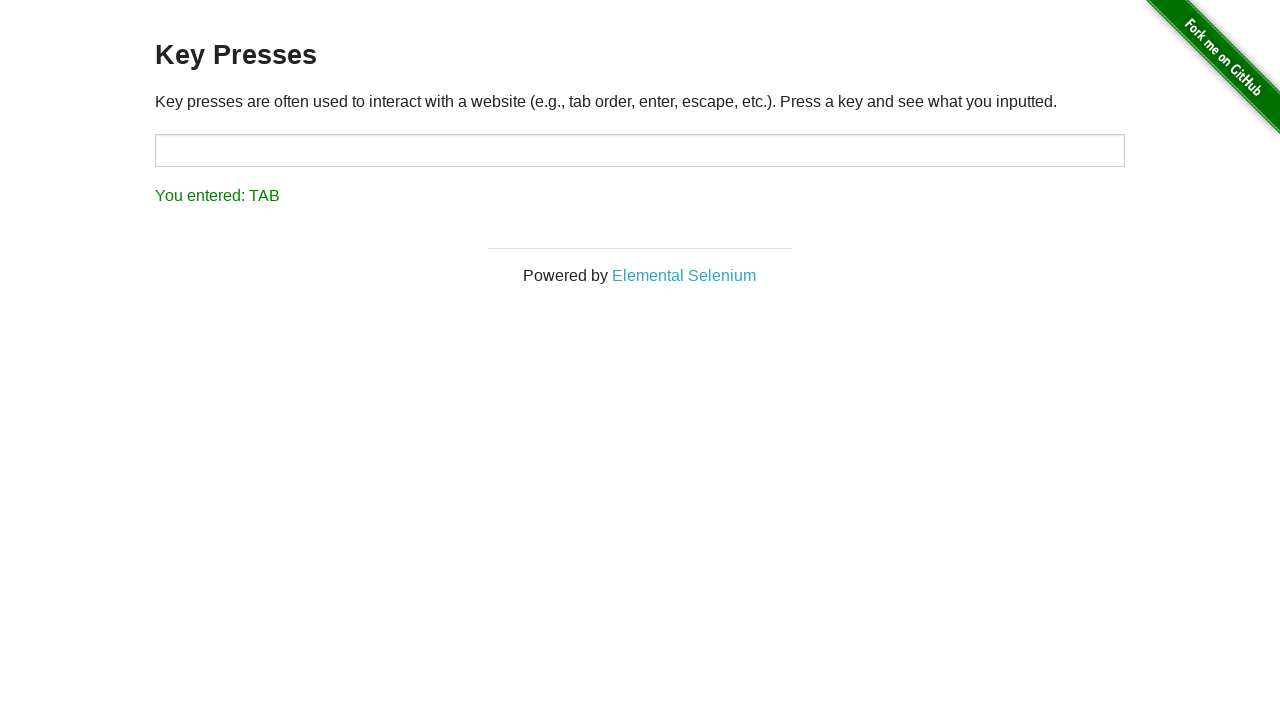

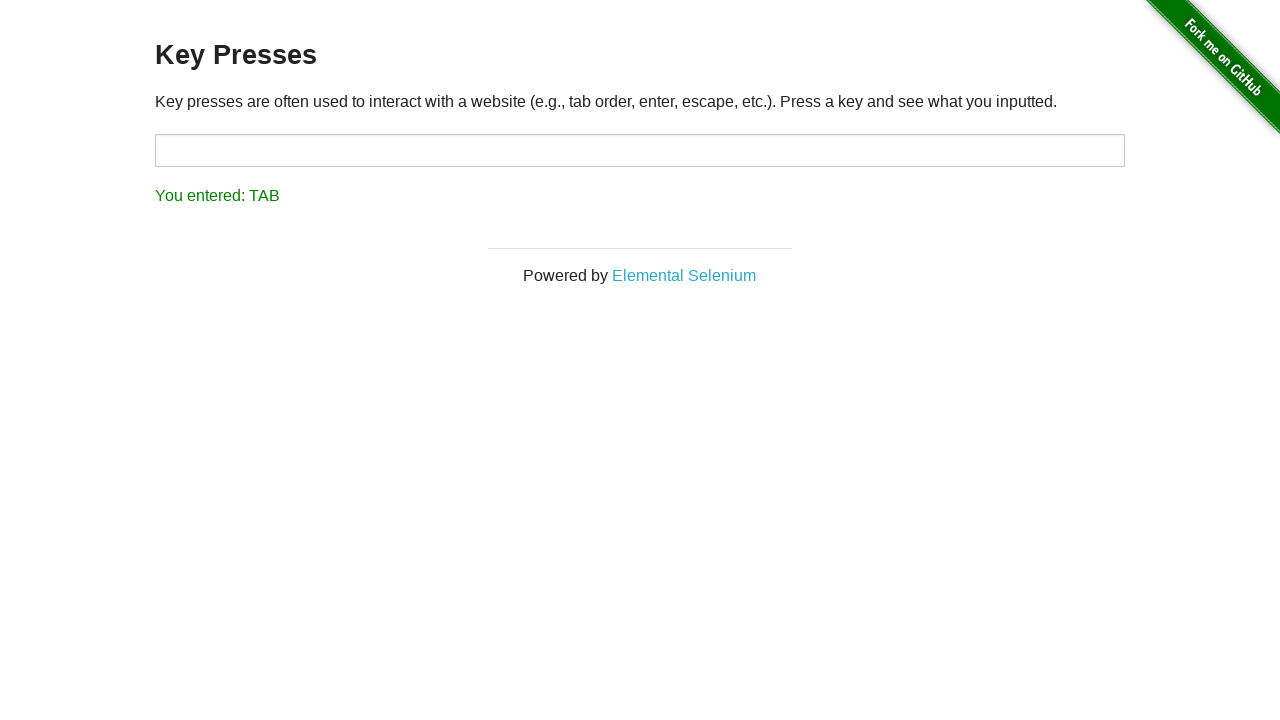